Tests tooltip functionality by hovering over an element and verifying the tooltip text appears

Starting URL: https://www.w3schools.com/css/tryit.asp?filename=trycss_tooltip

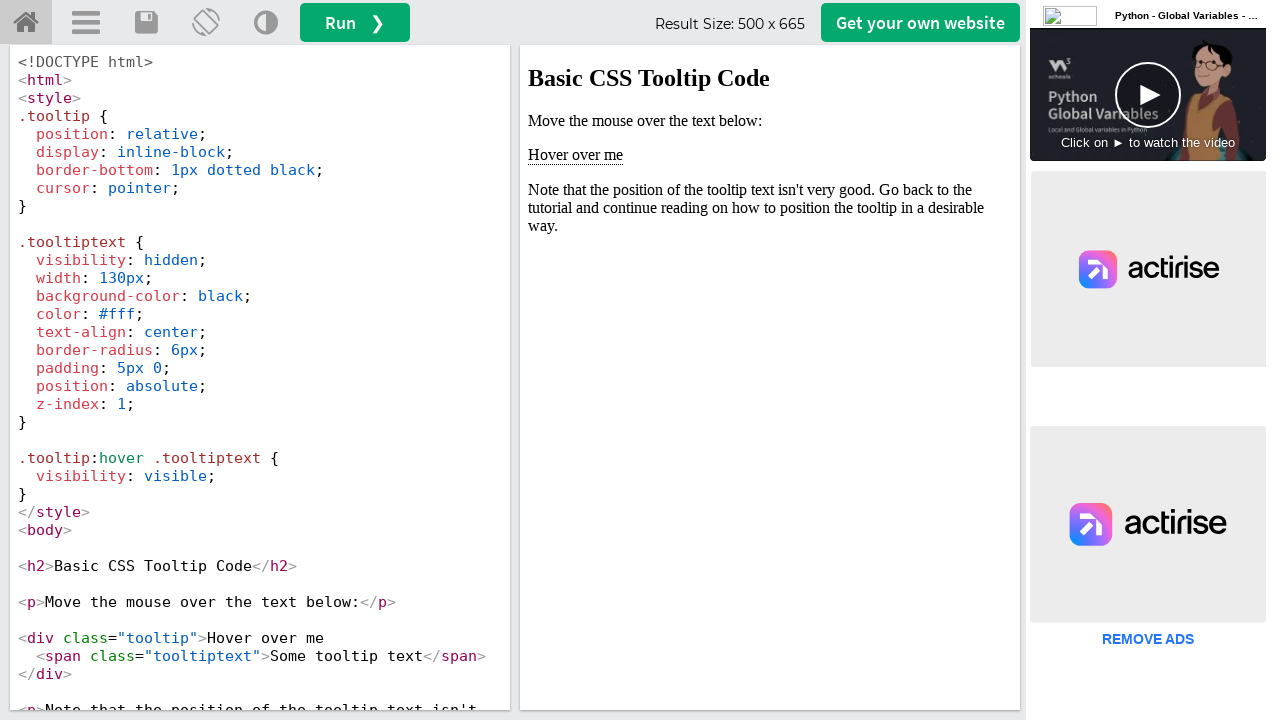

Located iframe containing tooltip demo
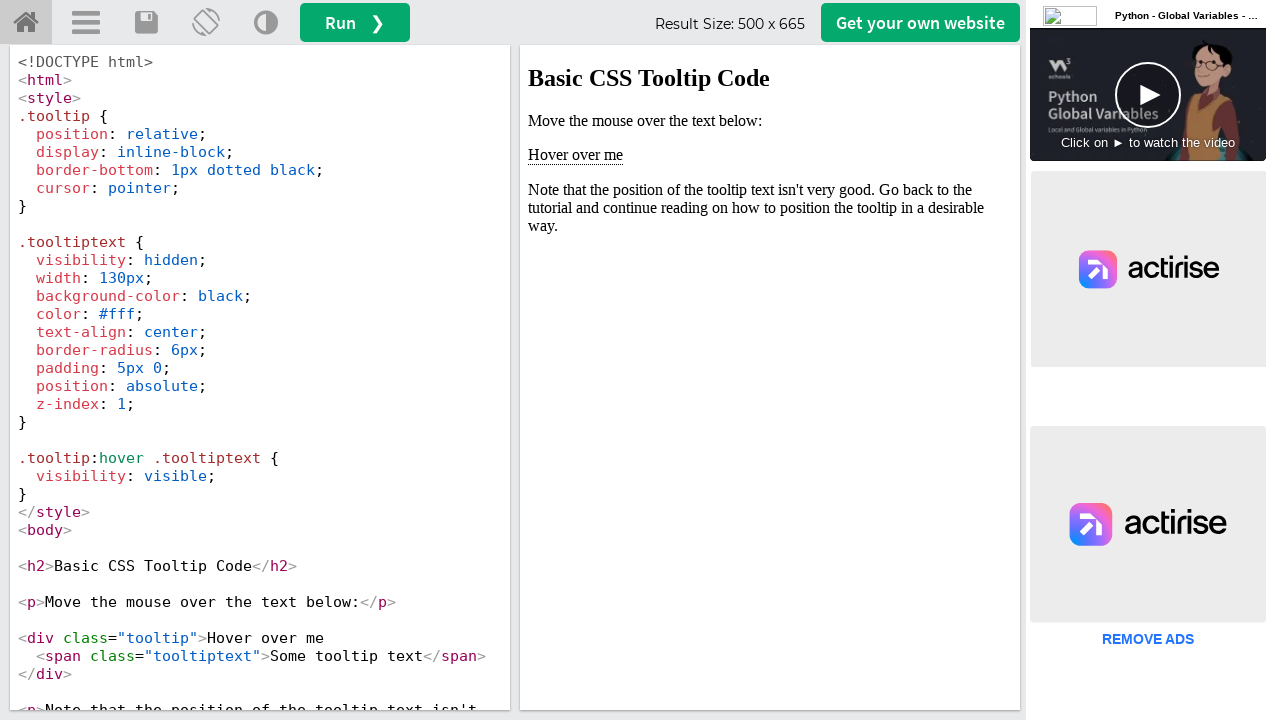

Hovered over tooltip element to trigger display at (576, 155) on iframe#iframeResult >> internal:control=enter-frame >> div.tooltip
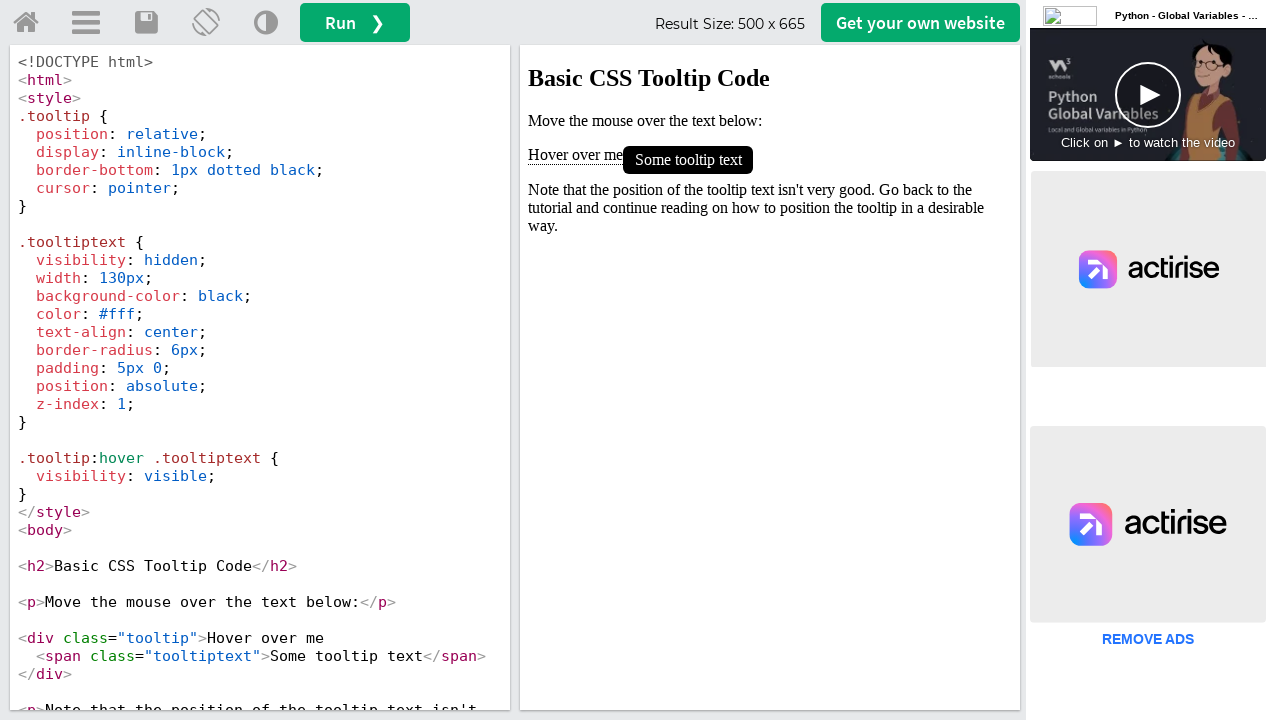

Tooltip text became visible
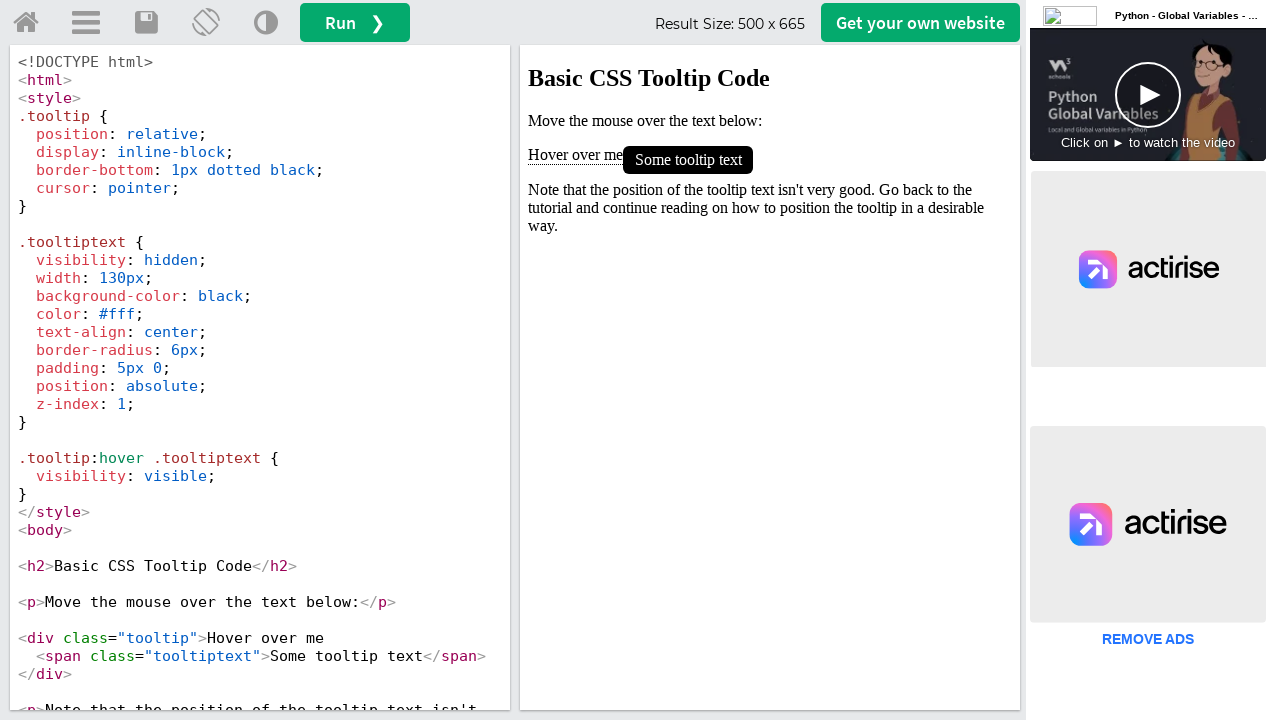

Retrieved tooltip text: Some tooltip text
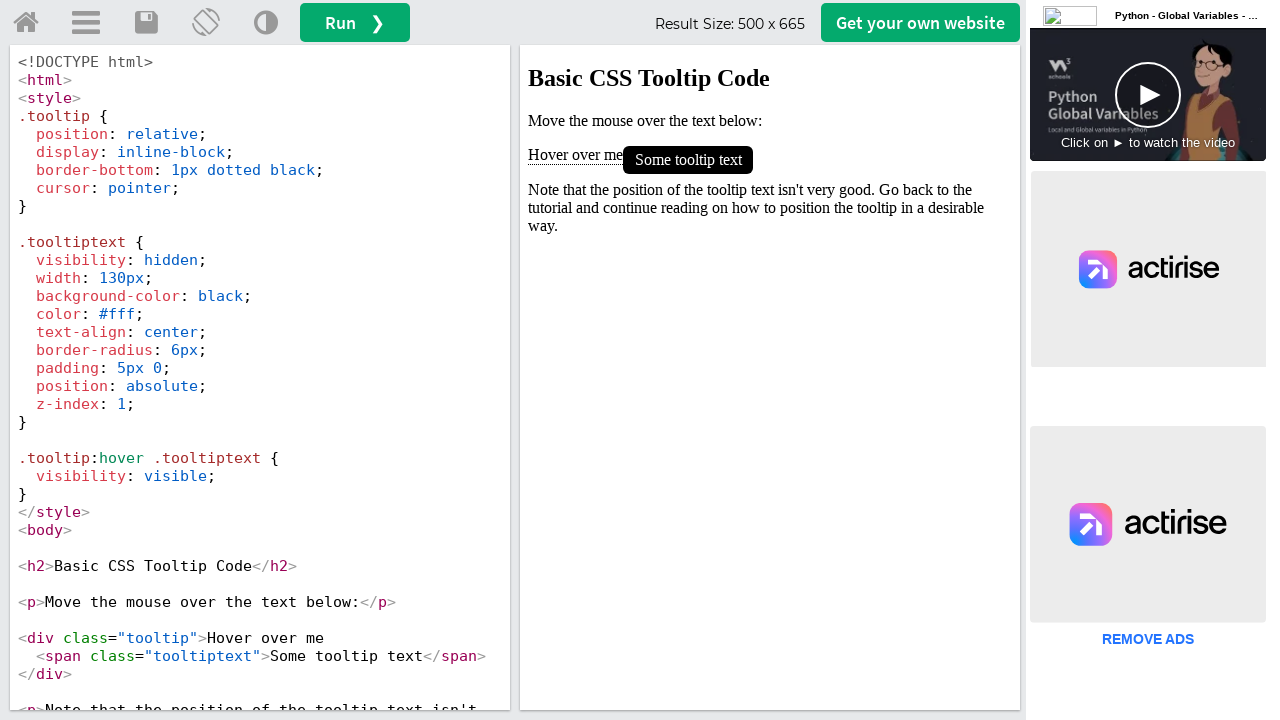

Printed tooltip text to console
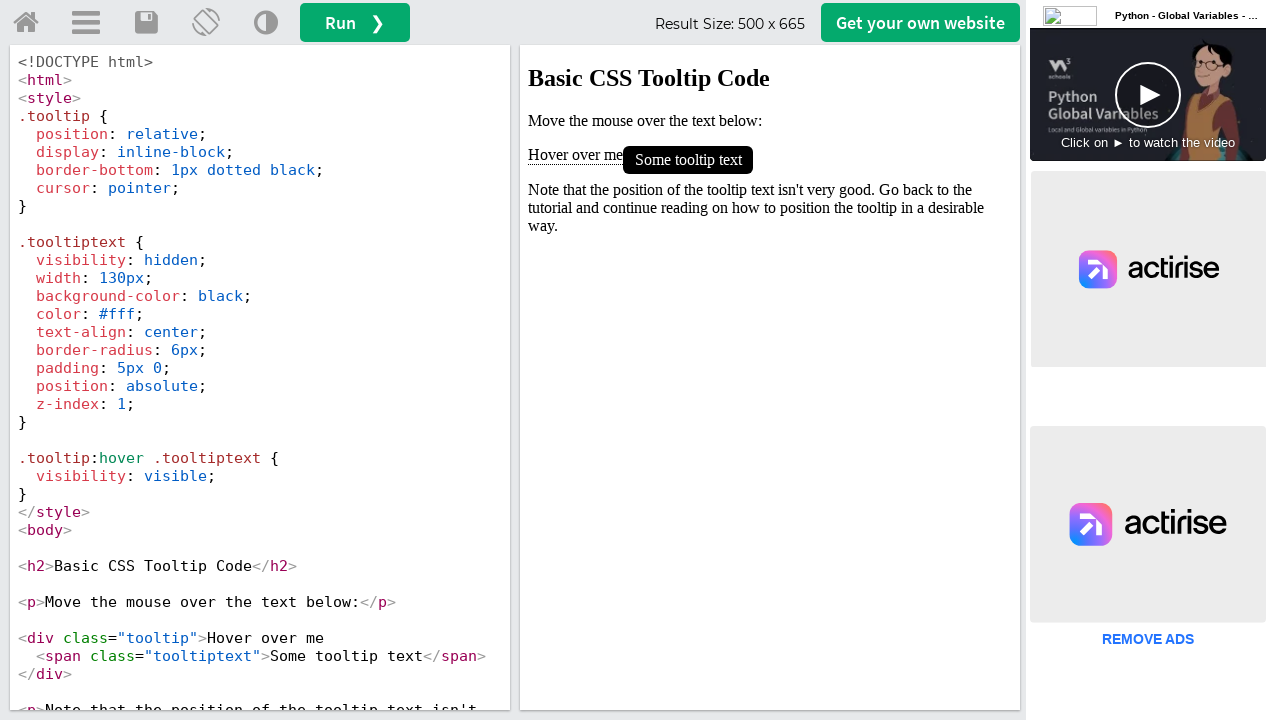

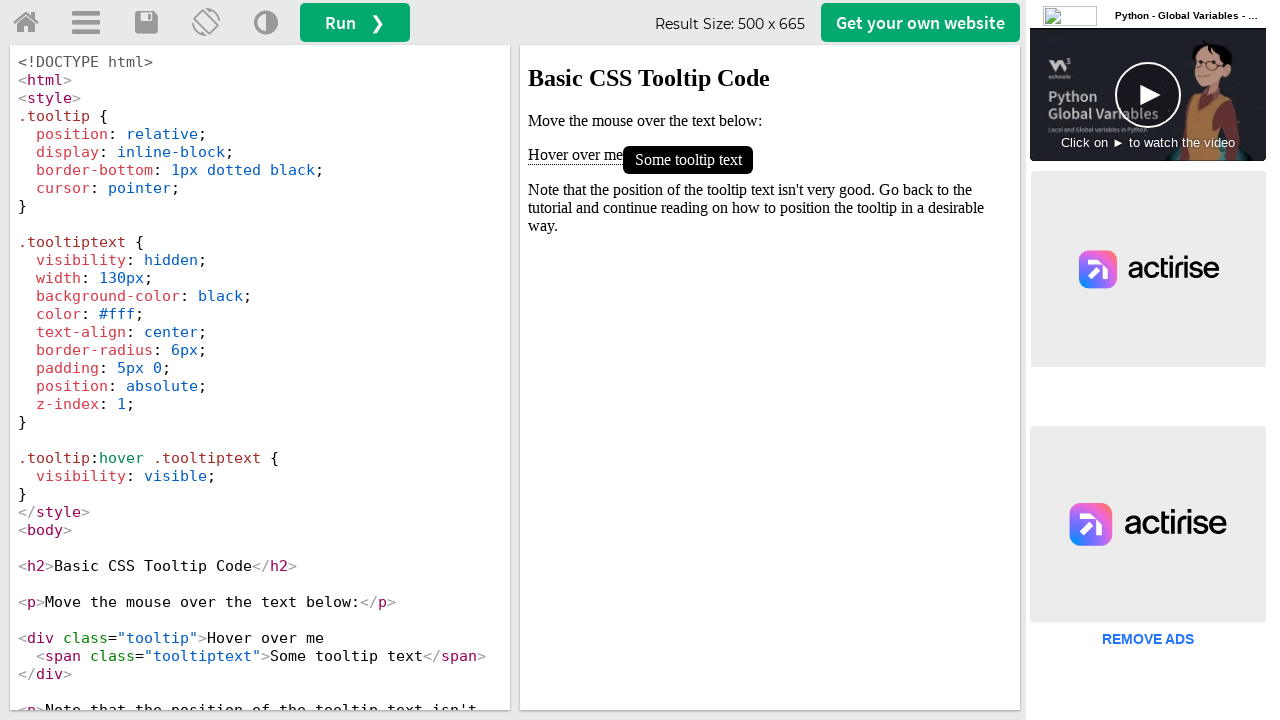